Navigates to the Broken Images page on the-internet.herokuapp.com by clicking the navigation link, then verifies the page loads with images.

Starting URL: https://the-internet.herokuapp.com/

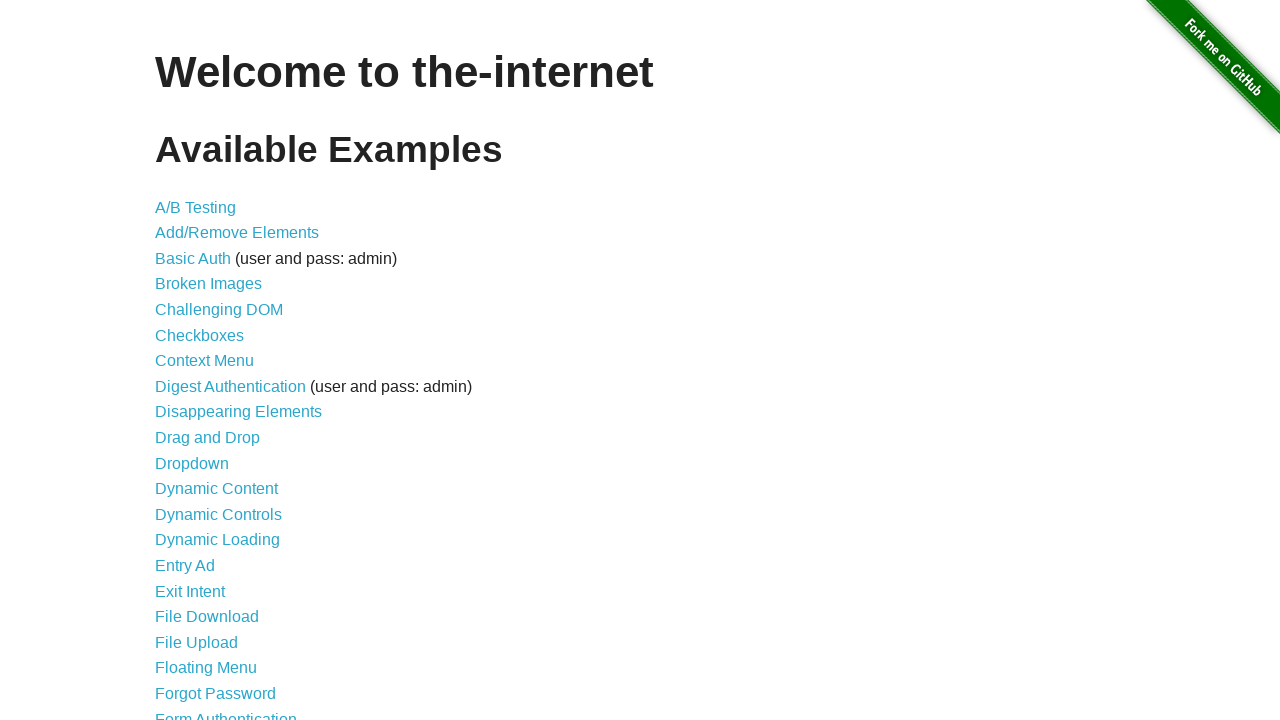

Clicked on the Broken Images navigation link at (208, 284) on xpath=//*[@id='content']/ul/li[4]/a
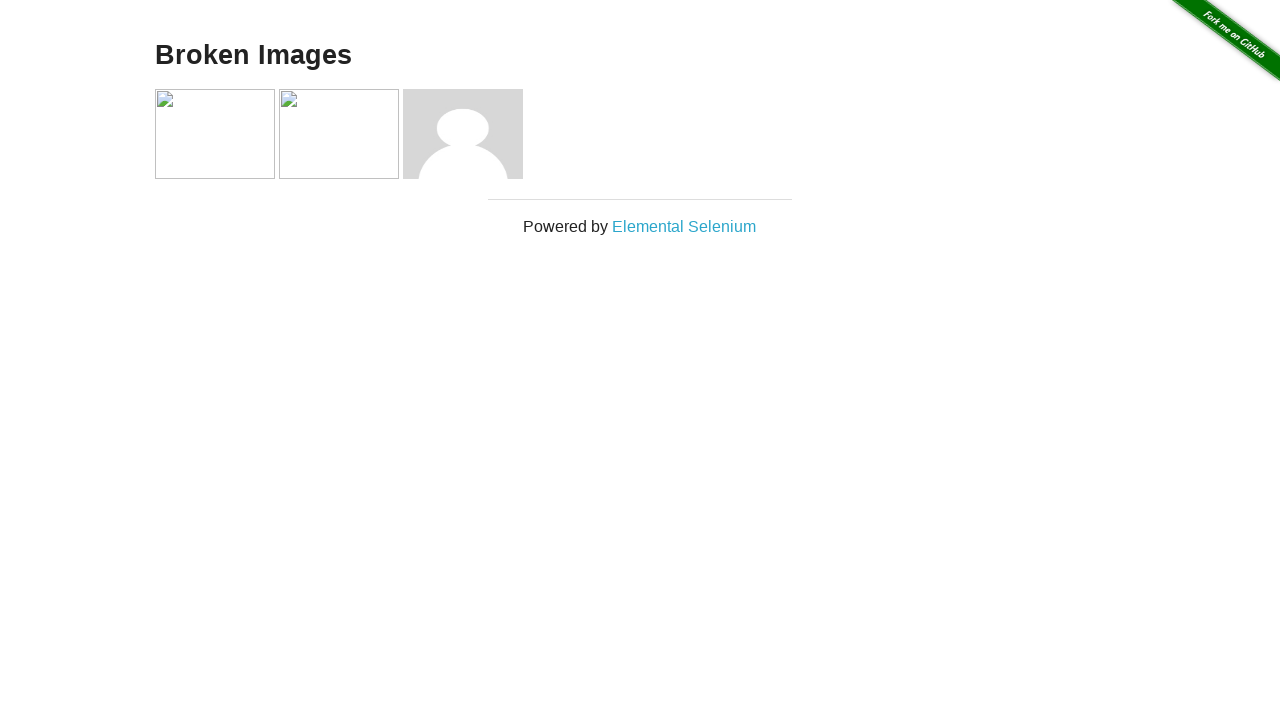

Broken Images page loaded with images present
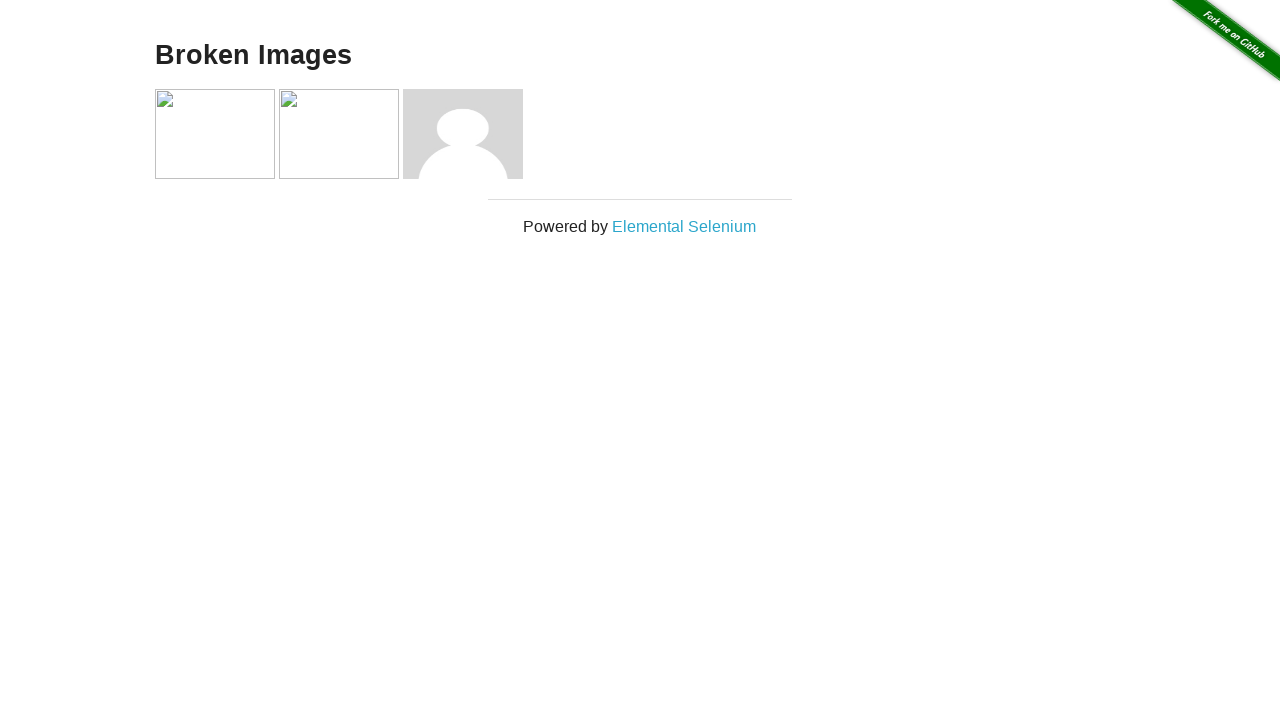

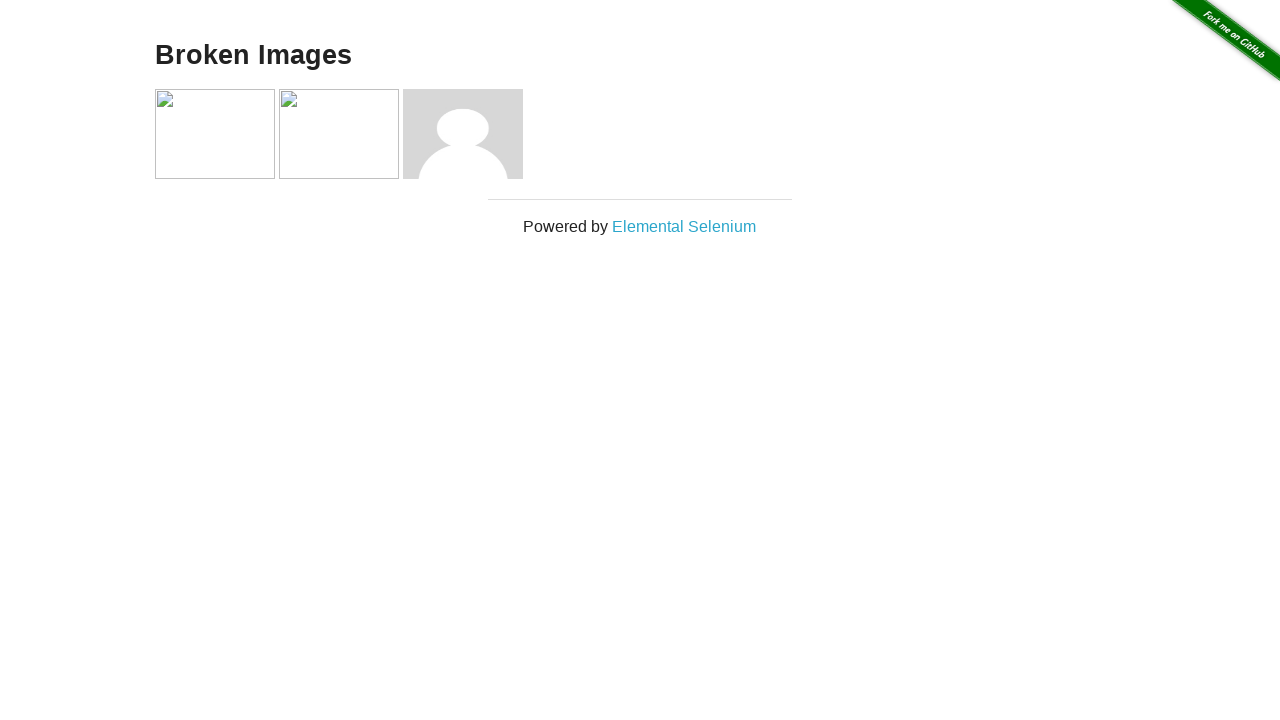